Clicks the first checkbox to select it and verifies it becomes checked

Starting URL: http://the-internet.herokuapp.com/checkboxes

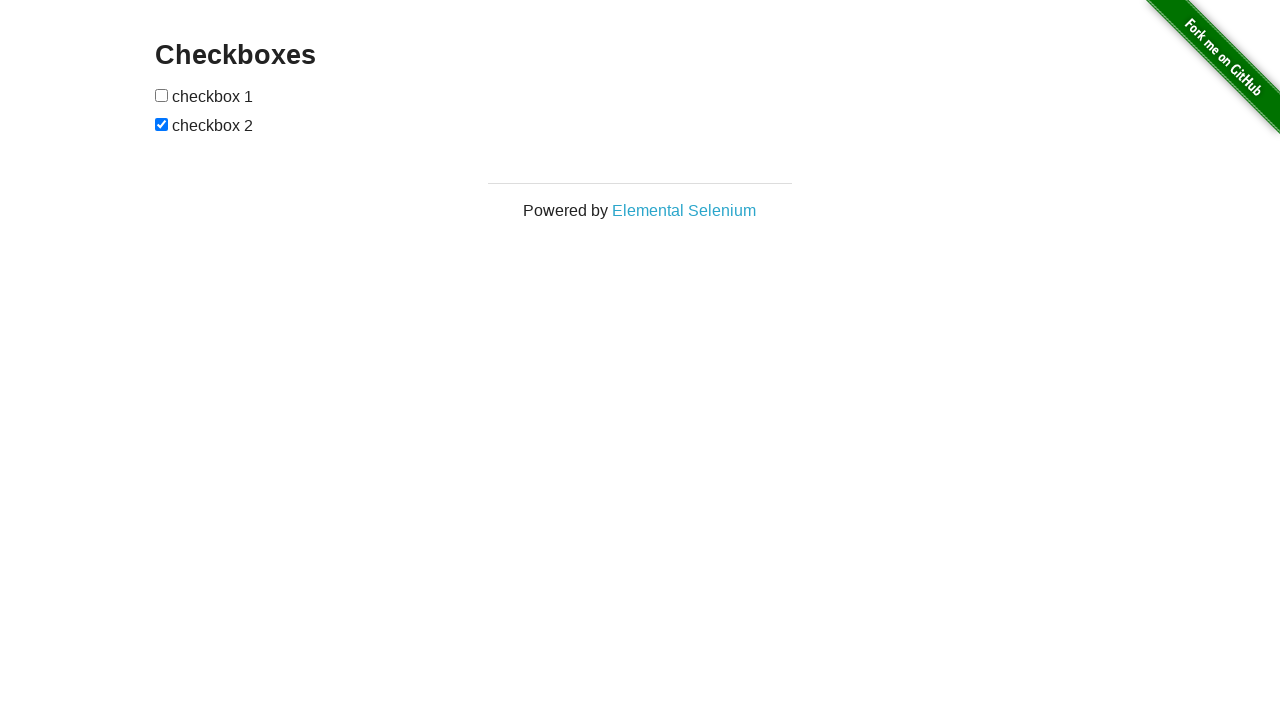

Waited for checkboxes to be present on the page
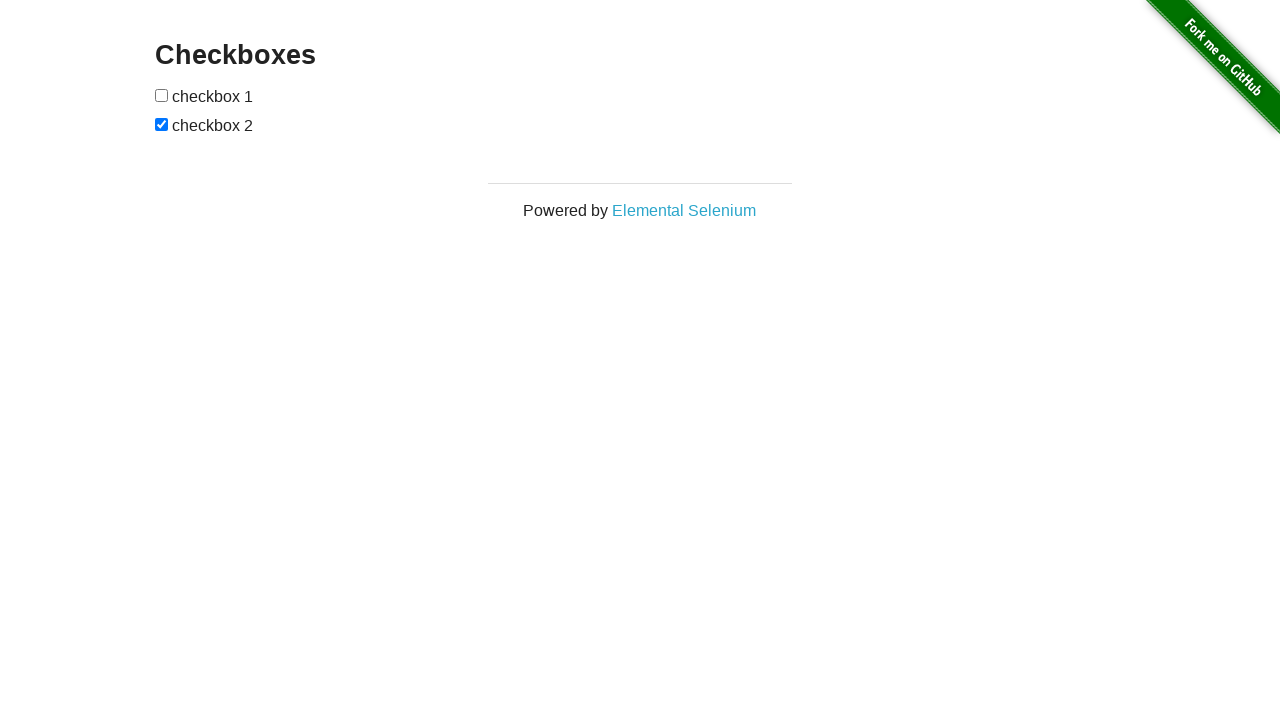

Located the first checkbox element
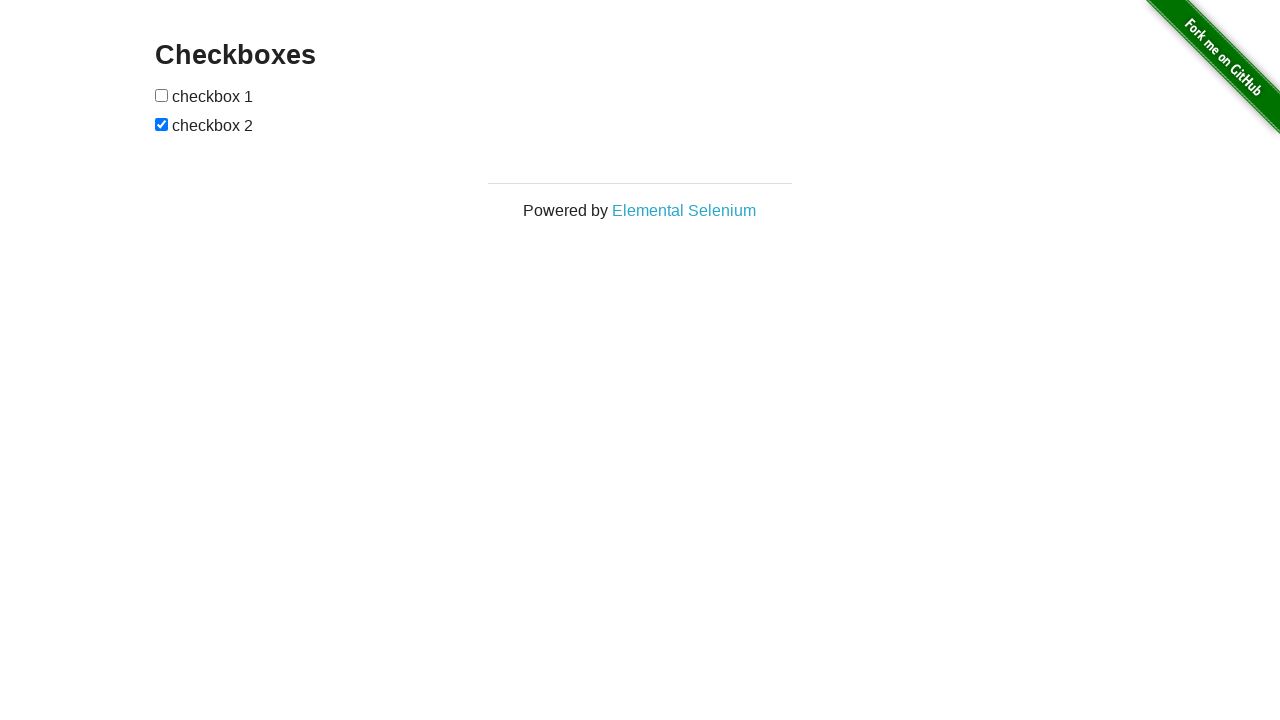

Clicked the first checkbox to select it at (162, 95) on [type=checkbox] >> nth=0
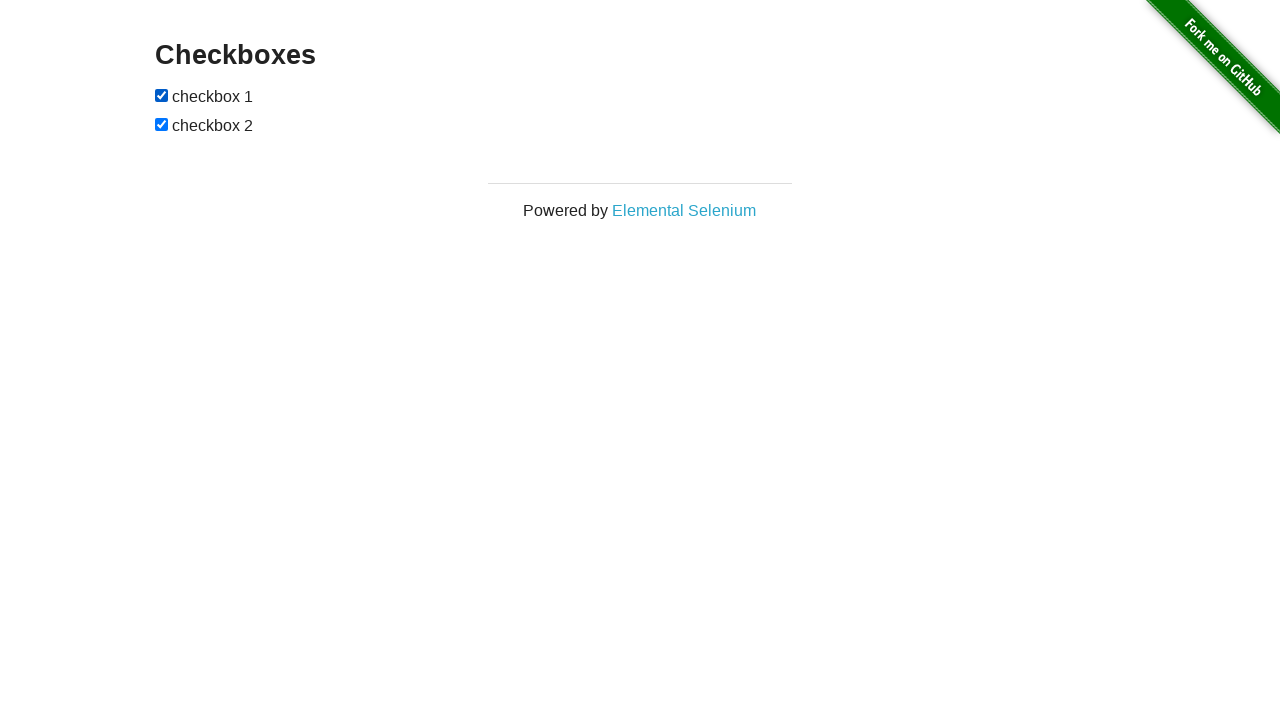

Verified that the first checkbox is now checked
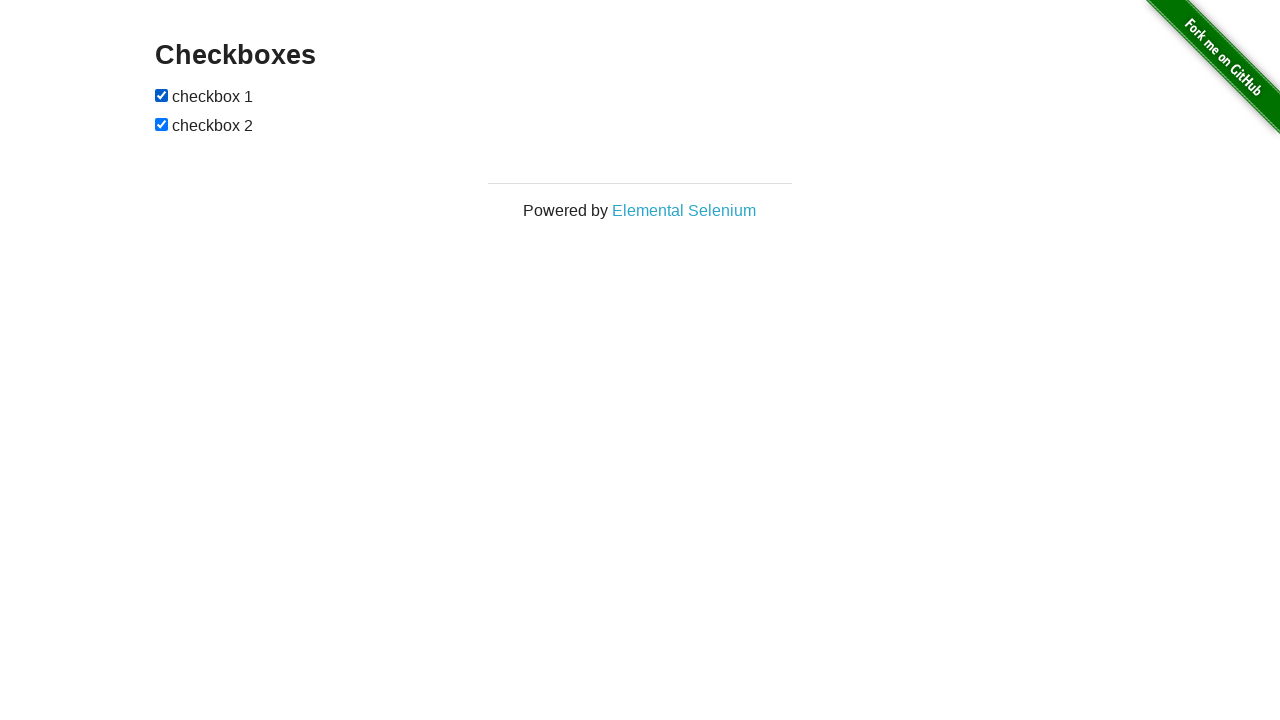

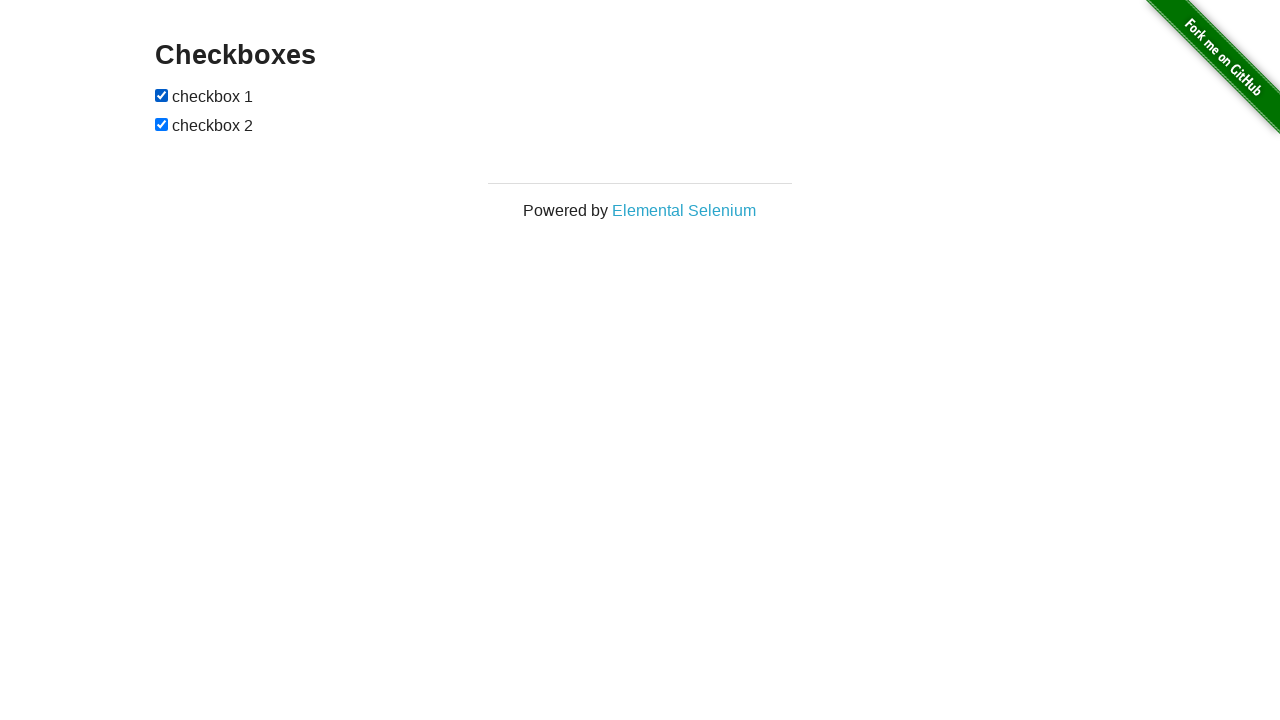